Tests JavaScript confirm alert handling by clicking a button that triggers a confirm dialog and dismissing it with the cancel button

Starting URL: https://the-internet.herokuapp.com/javascript_alerts

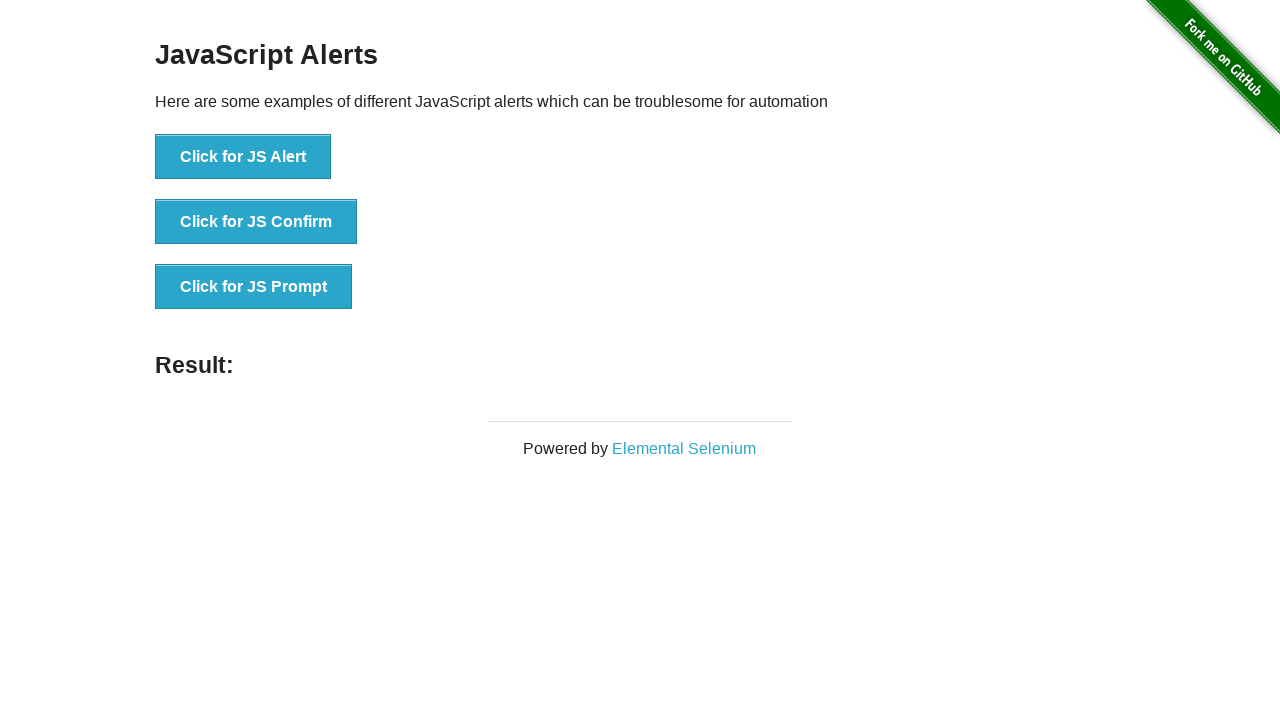

Clicked the 'Click for JS Confirm' button to trigger the confirm dialog at (256, 222) on xpath=//button[text()='Click for JS Confirm']
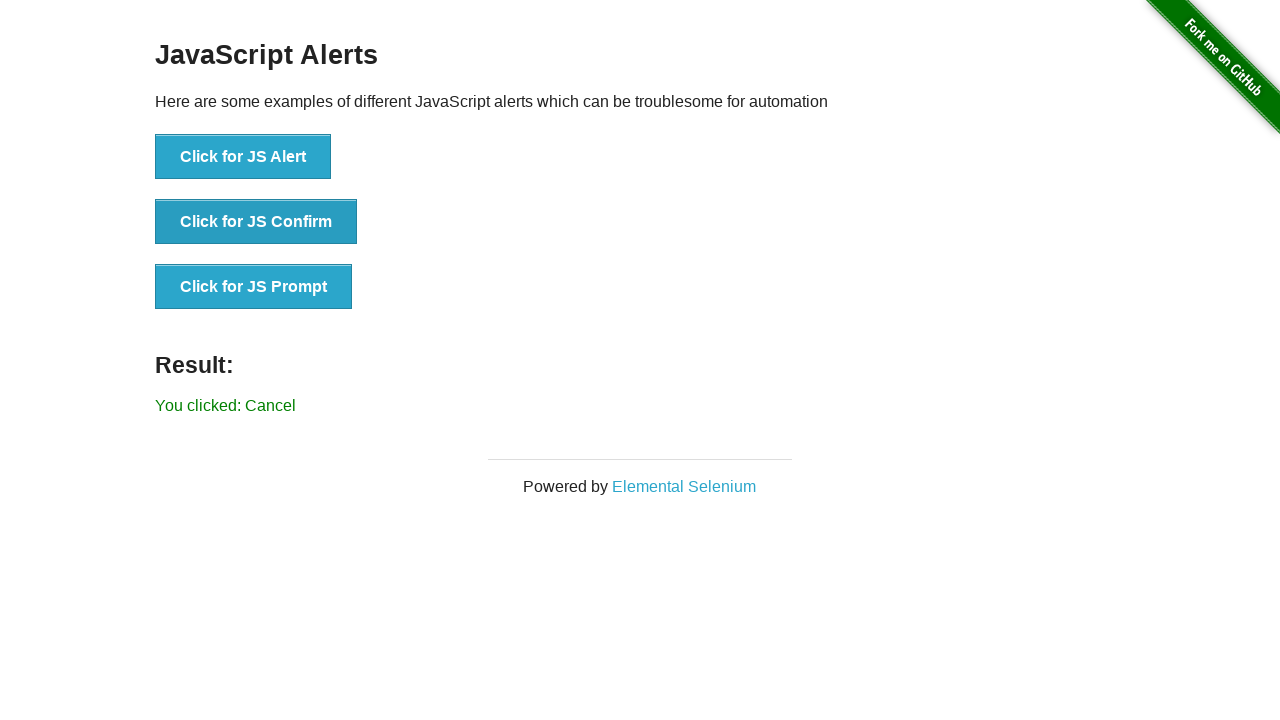

Set up dialog handler to dismiss confirm alerts with Cancel button
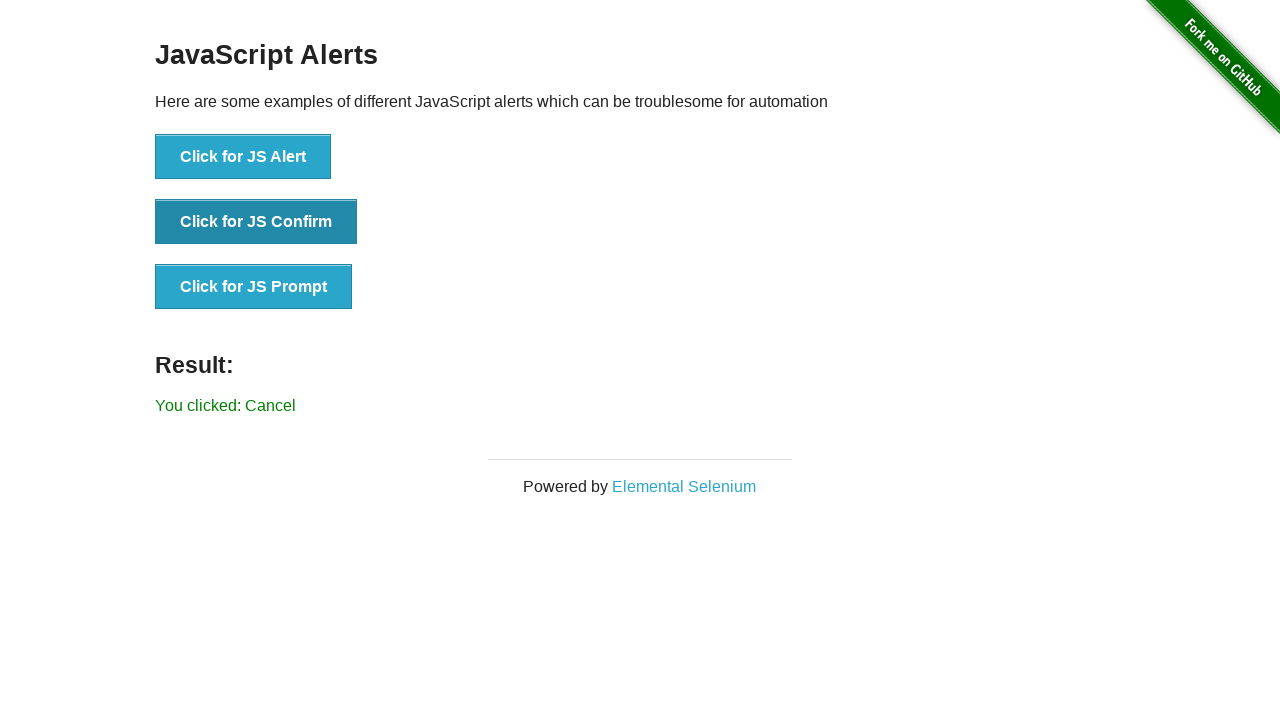

Clicked the 'Click for JS Confirm' button again to trigger and dismiss the confirm dialog at (256, 222) on xpath=//button[text()='Click for JS Confirm']
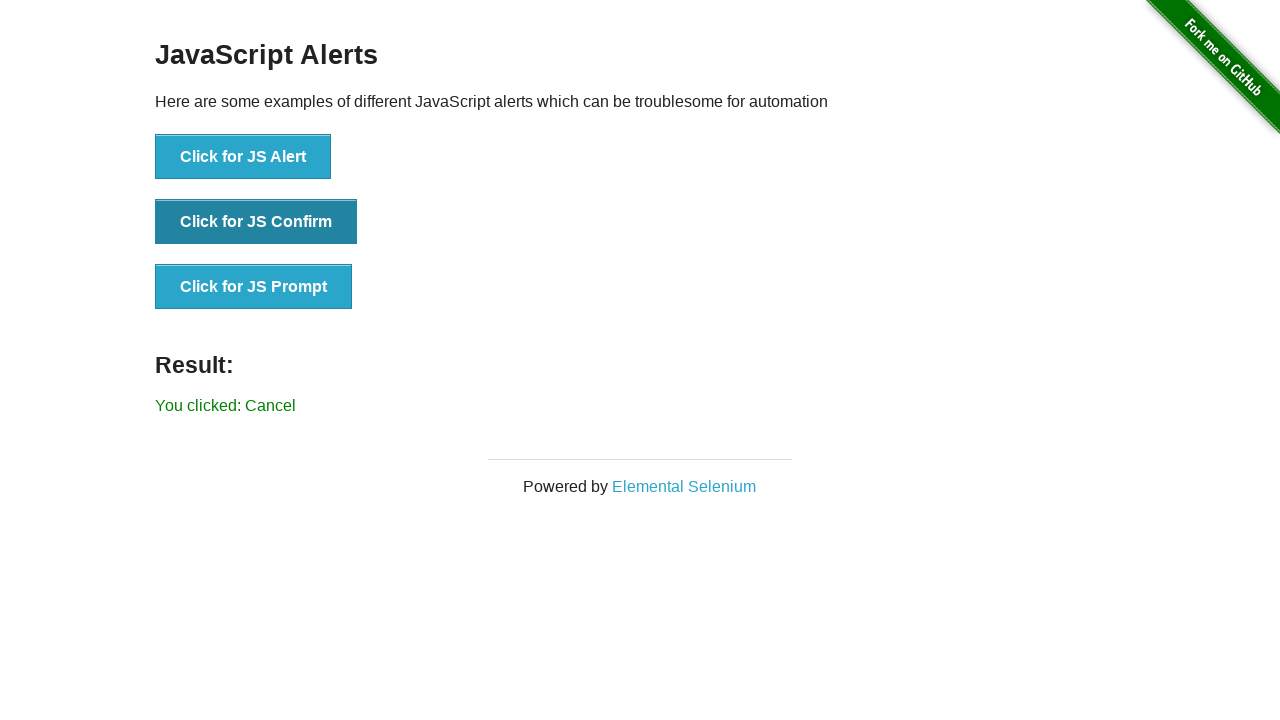

Waited for the result element to appear after dismissing the confirm dialog
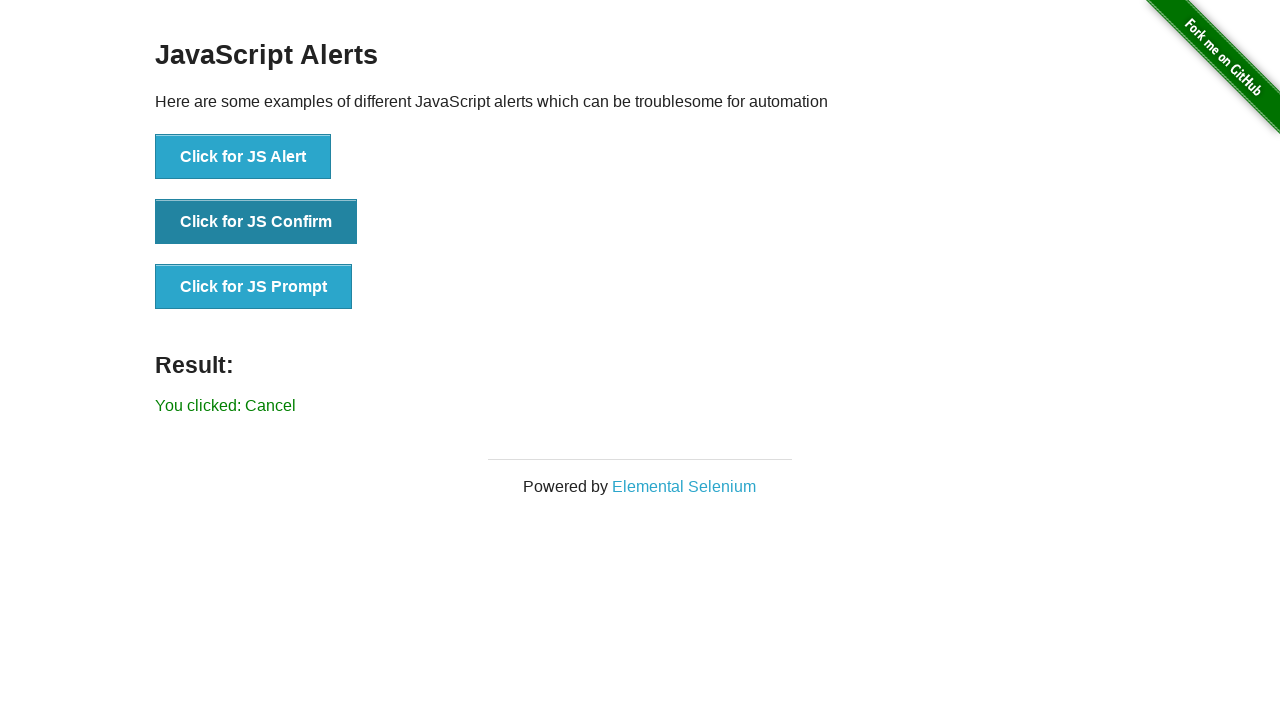

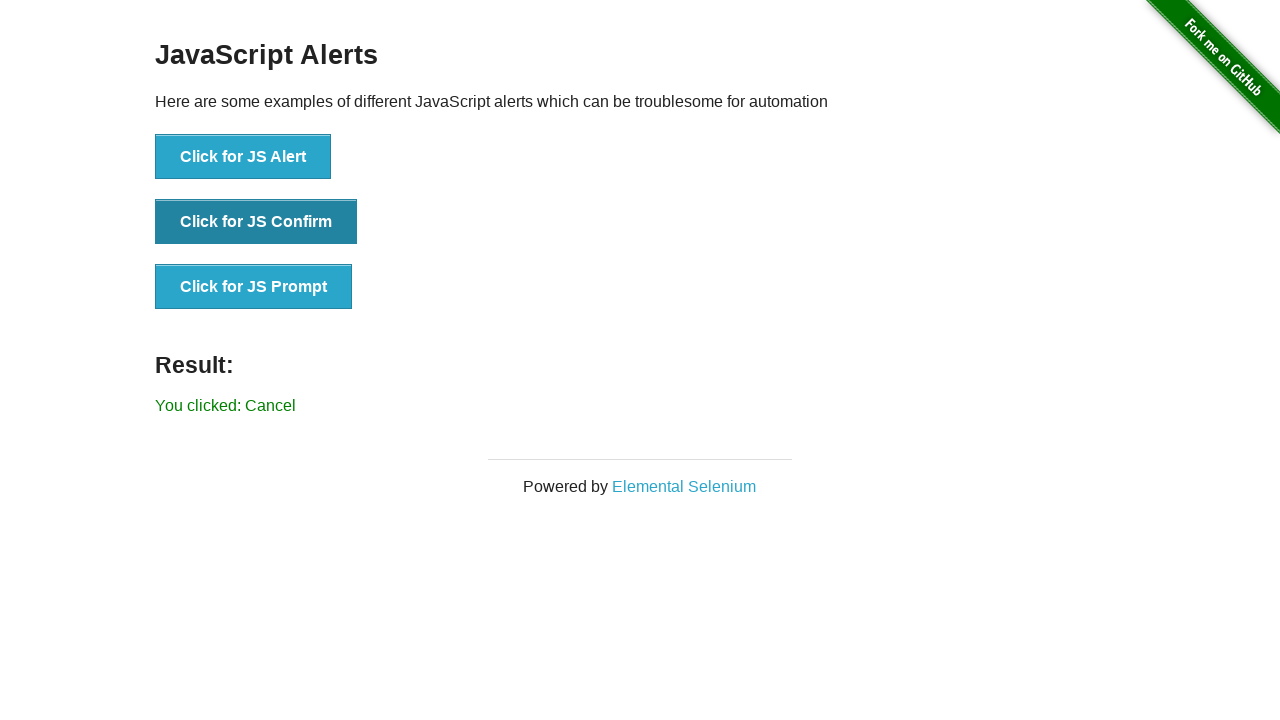